Navigates to the offers page of a practice e-commerce site and verifies the page loads

Starting URL: https://rahulshettyacademy.com/seleniumPractise/#/offers

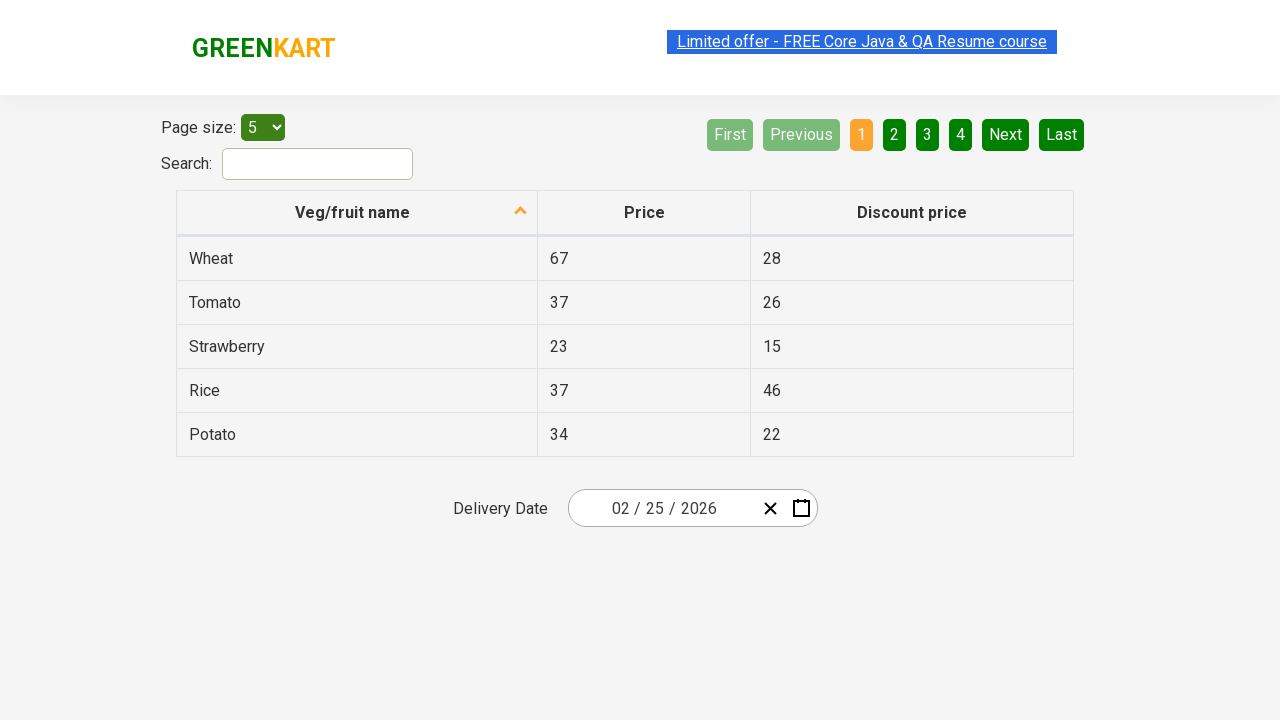

Waited for page to reach networkidle state
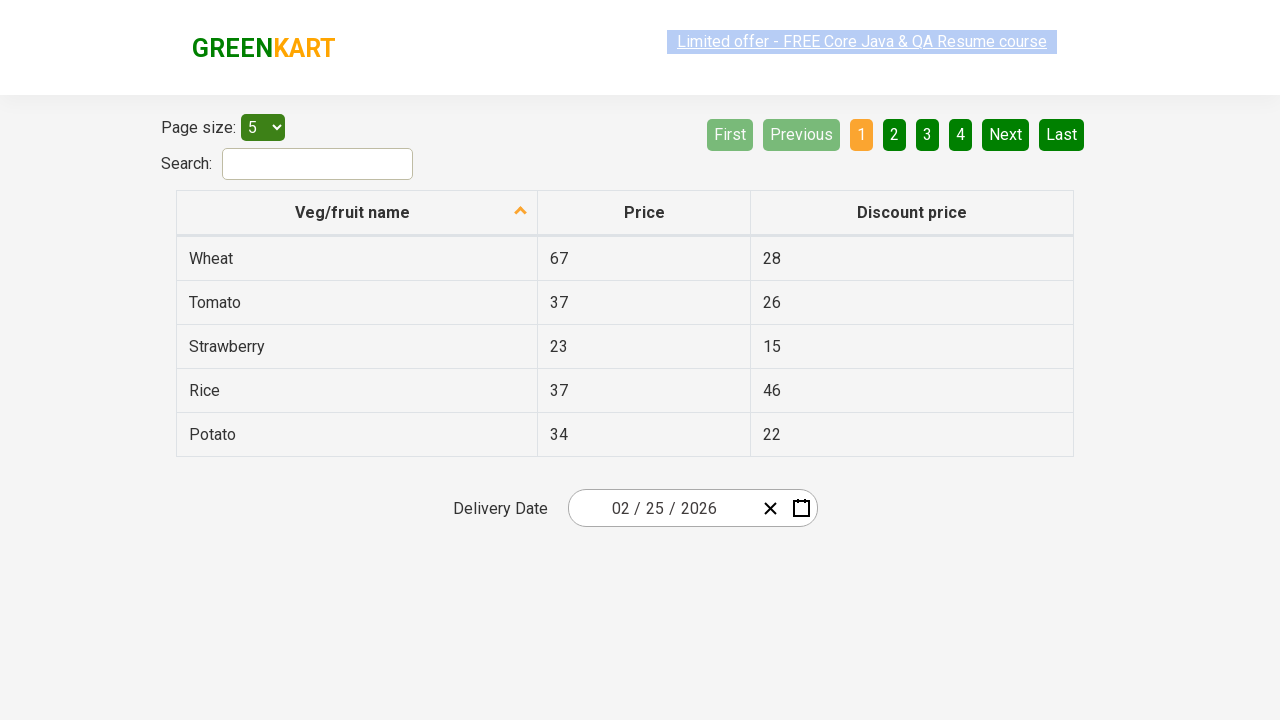

Verified page title is accessible
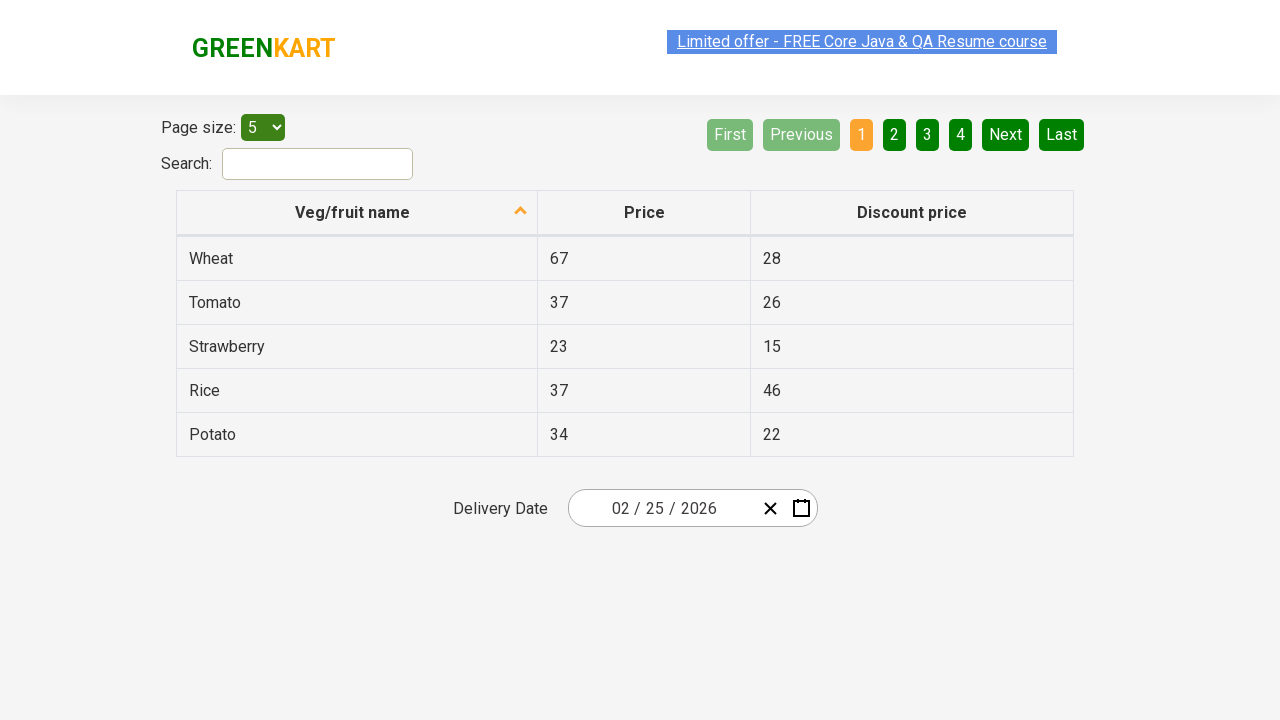

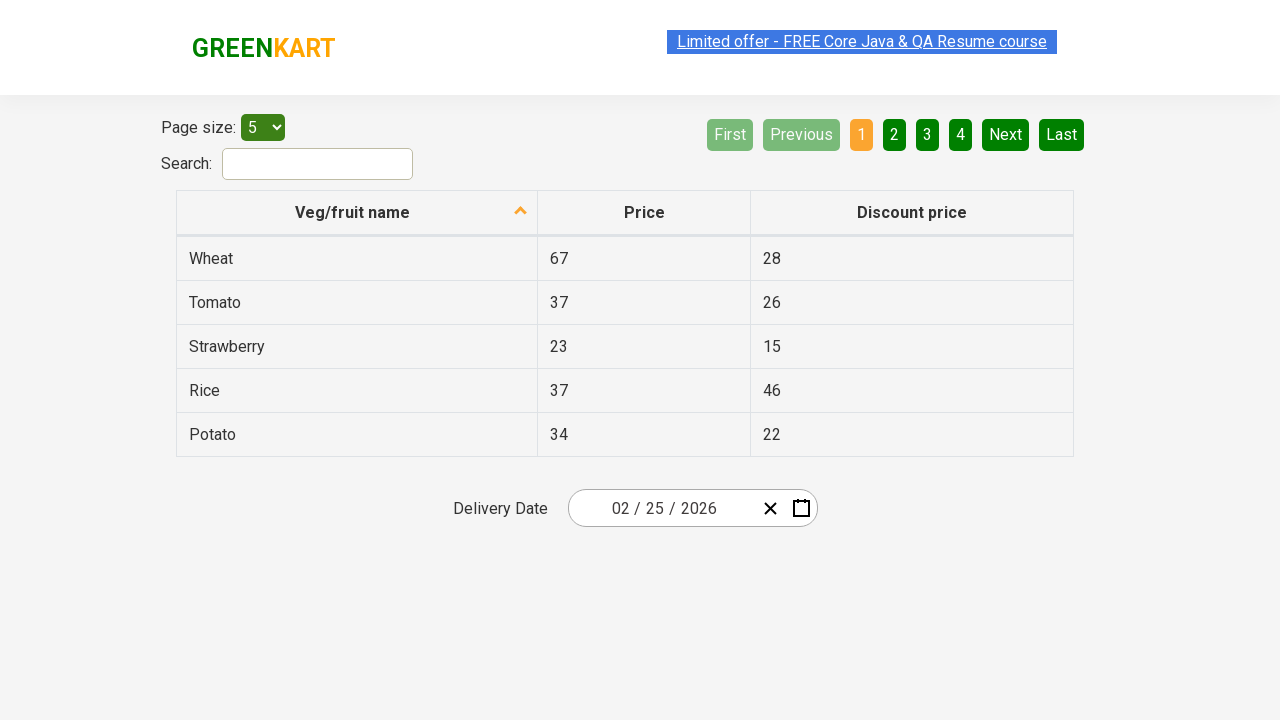